Tests dropdown selection functionality by selecting an option from a dropdown menu using index selection

Starting URL: https://the-internet.herokuapp.com/dropdown

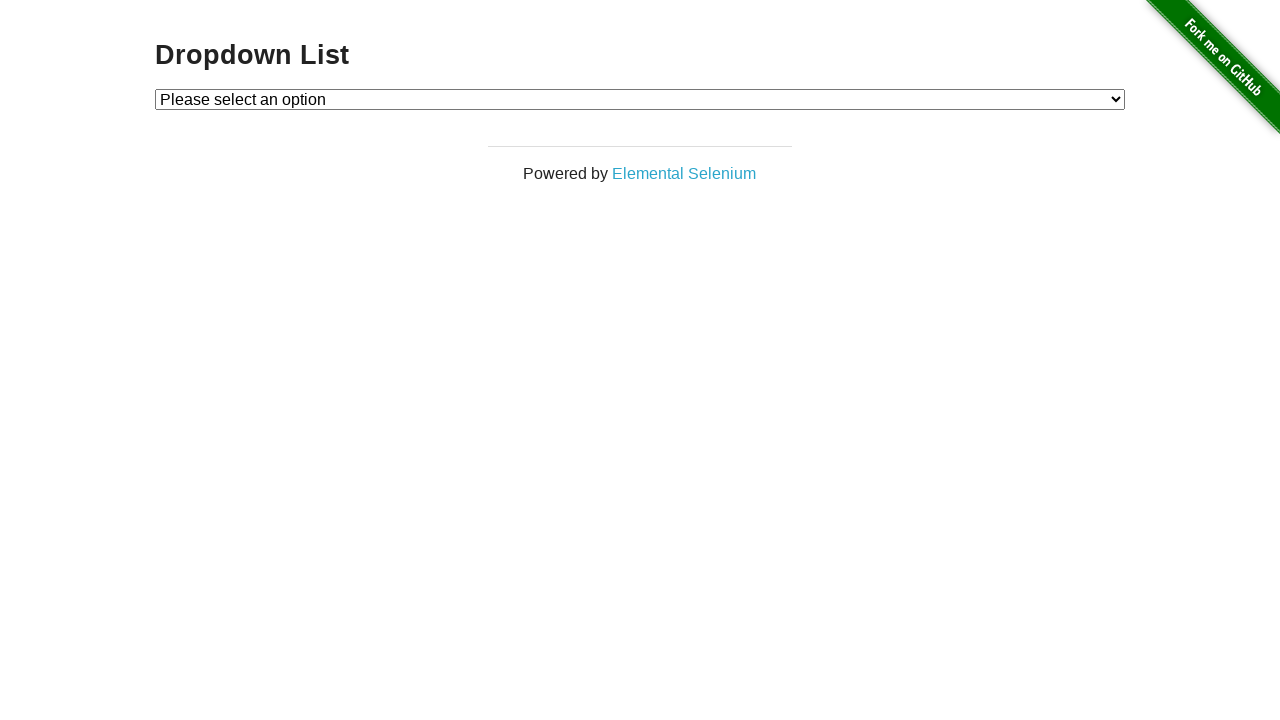

Selected option at index 2 from dropdown menu on select#dropdown
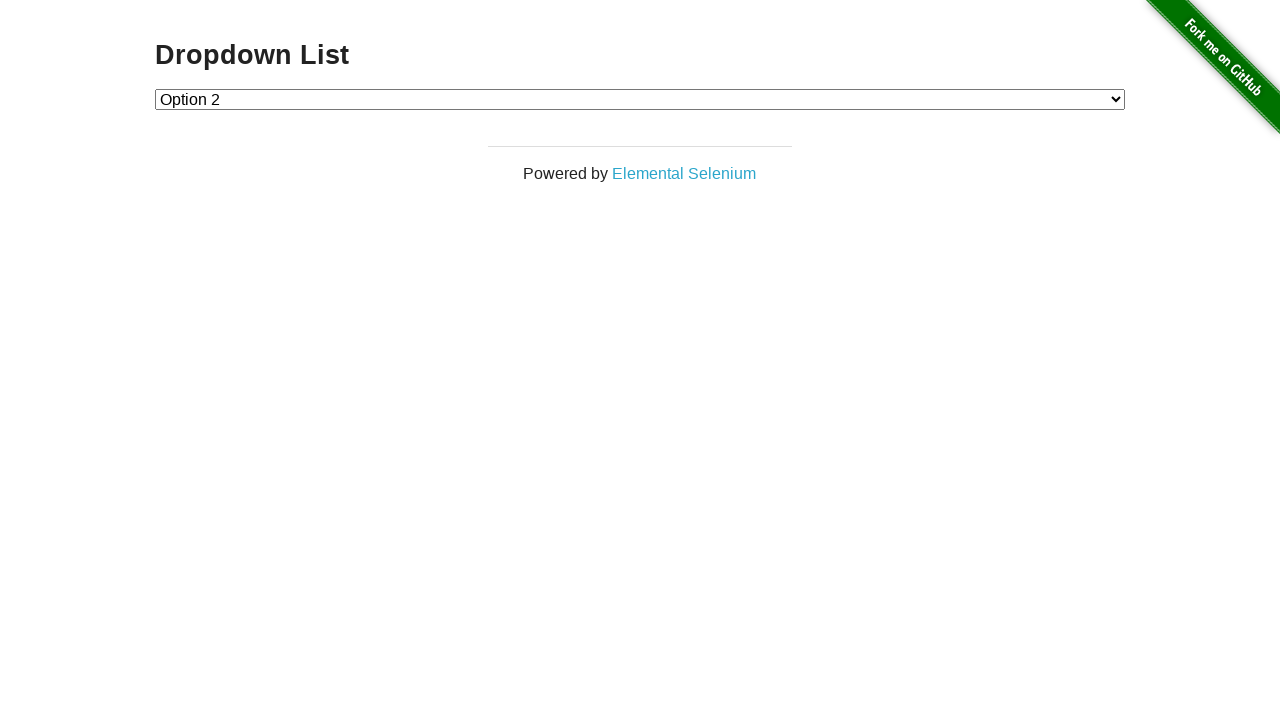

Waited 1 second for dropdown selection to be applied
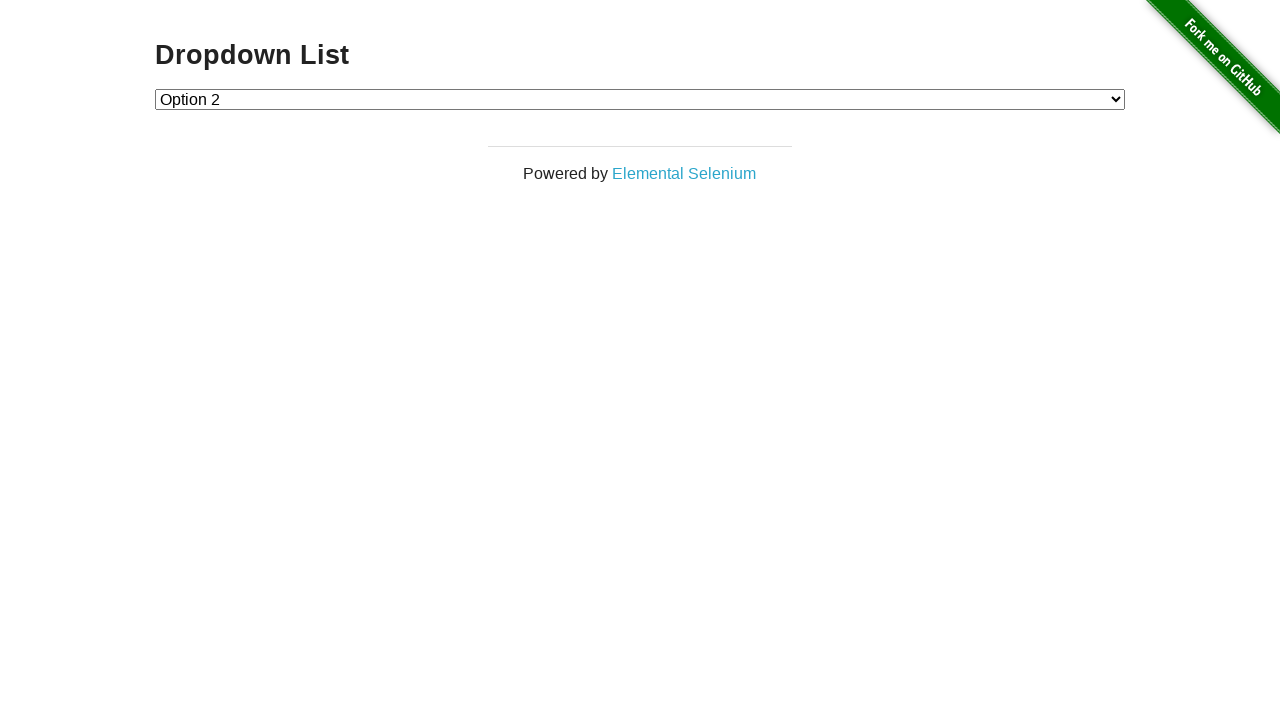

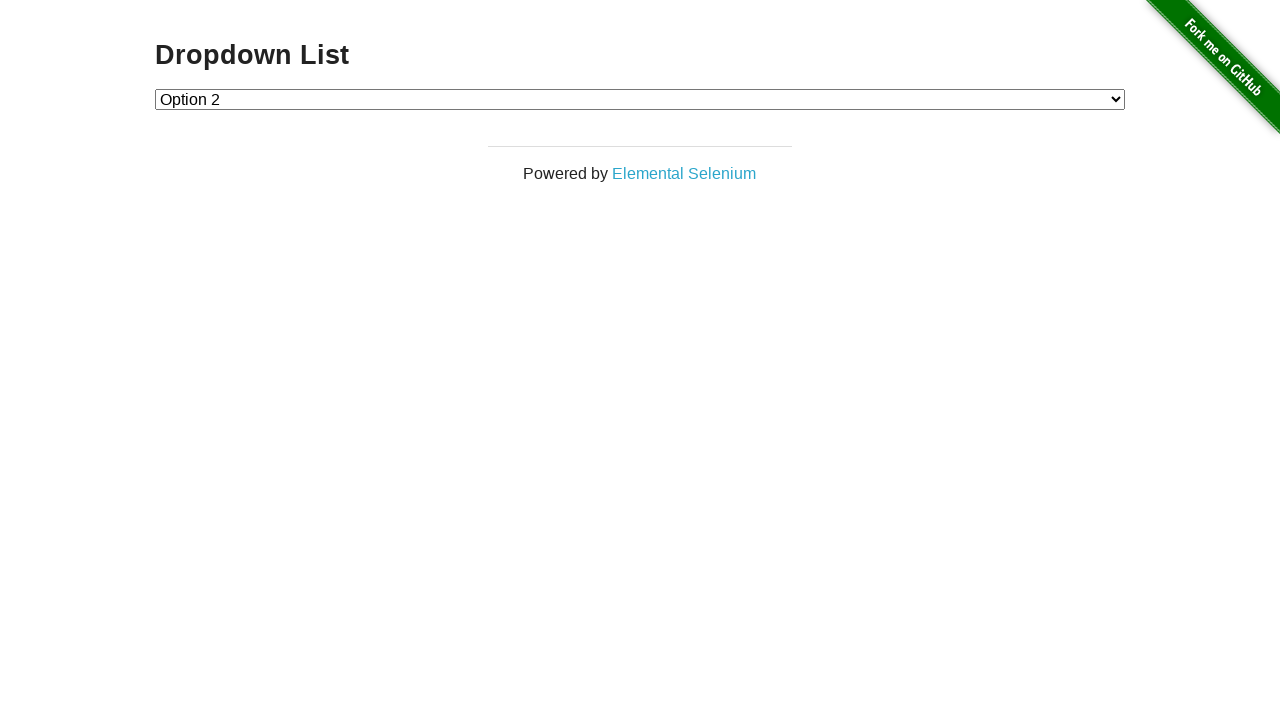